Tests negative case where all payment checkboxes are selected, verifying form behavior when multiple withdrawal options are chosen.

Starting URL: https://qatest.datasub.com

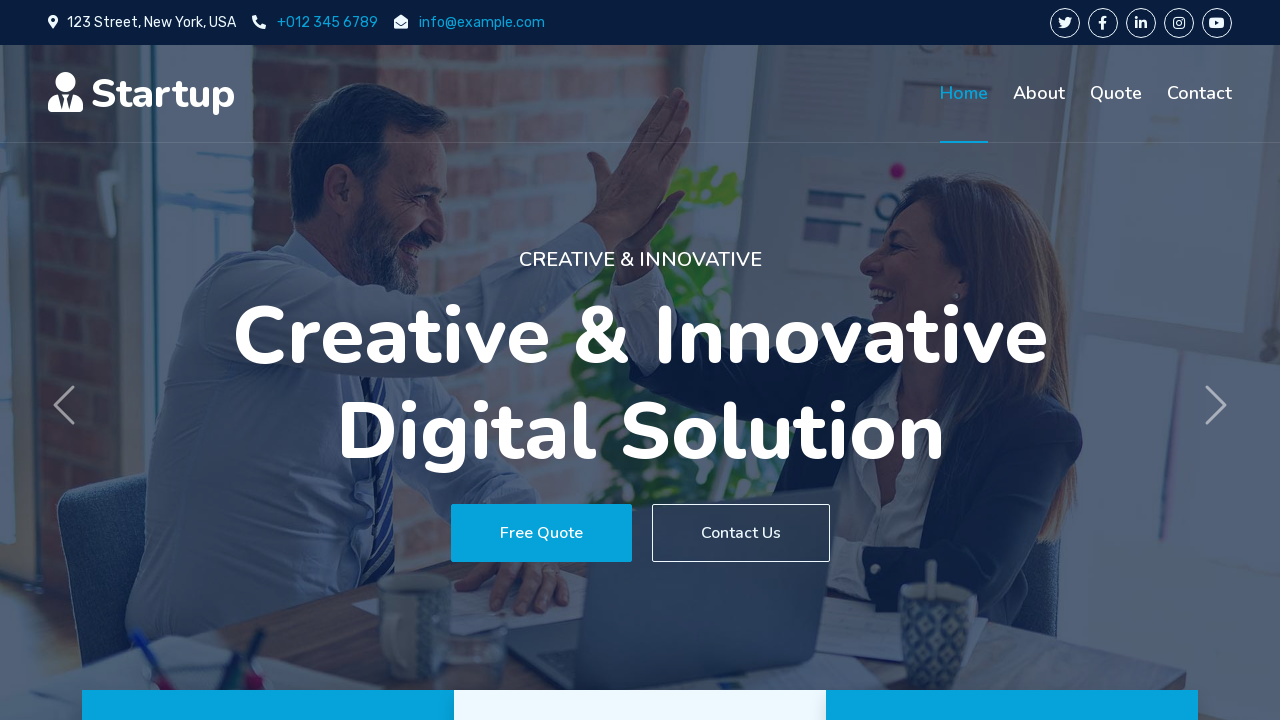

Scrolled to Request A Quote section
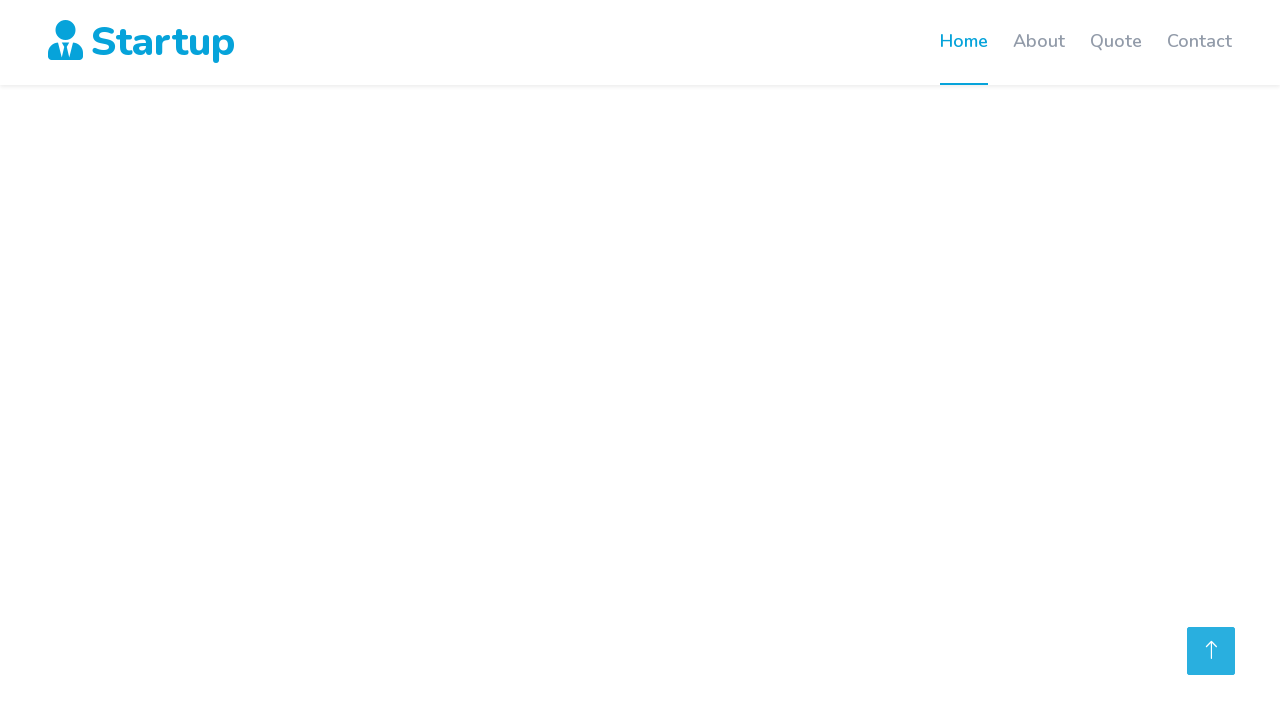

Filled name field with 'Anna' on #name
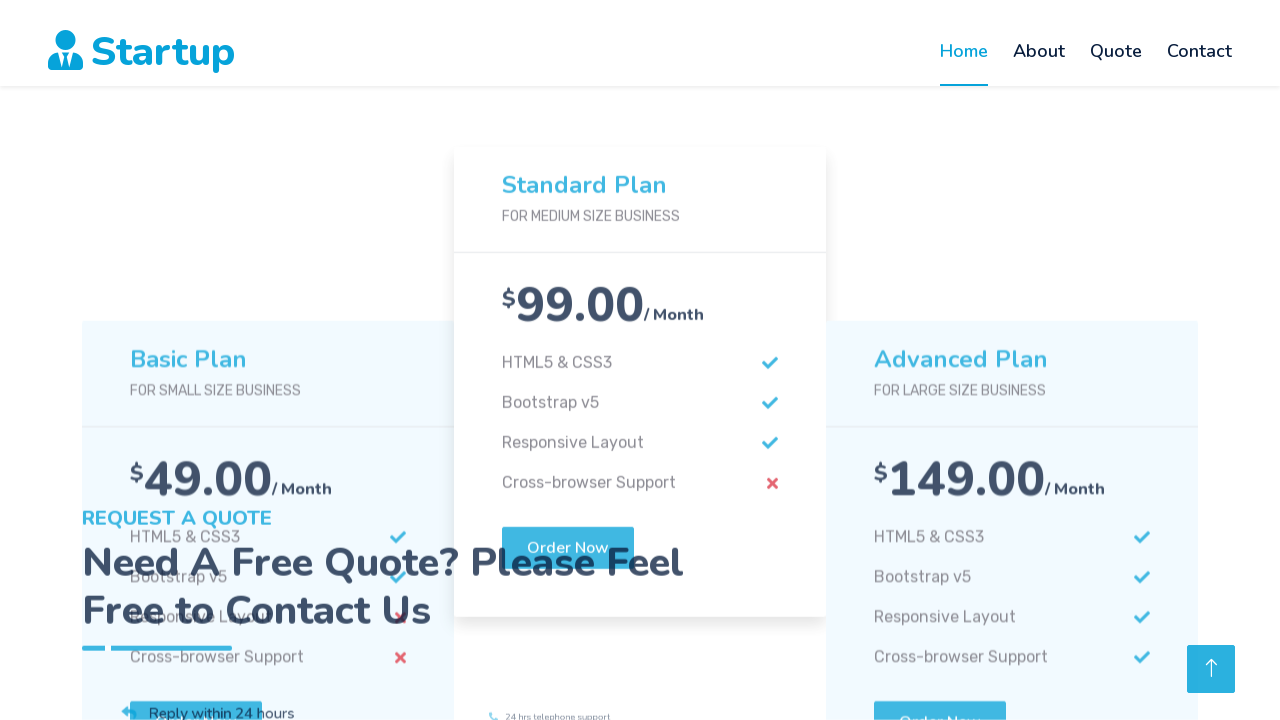

Filled email field with 'anna@example.com' on #email
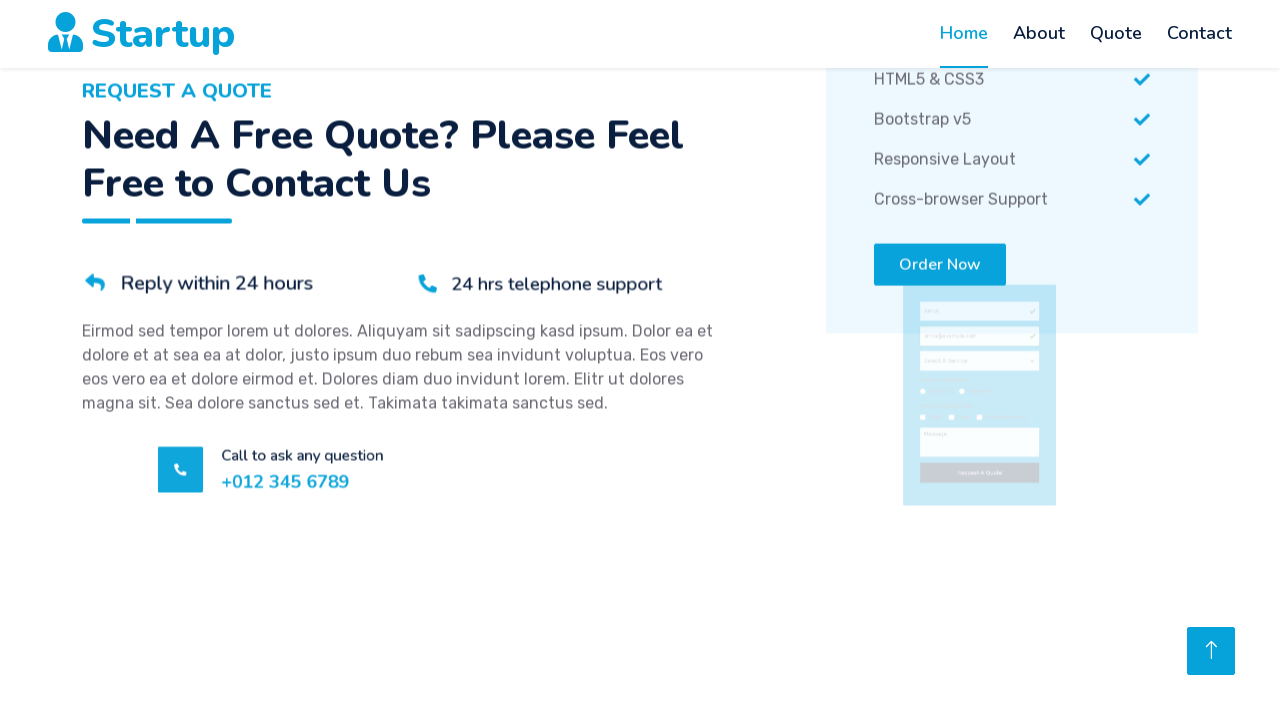

Selected 'A Service' from service dropdown on #service
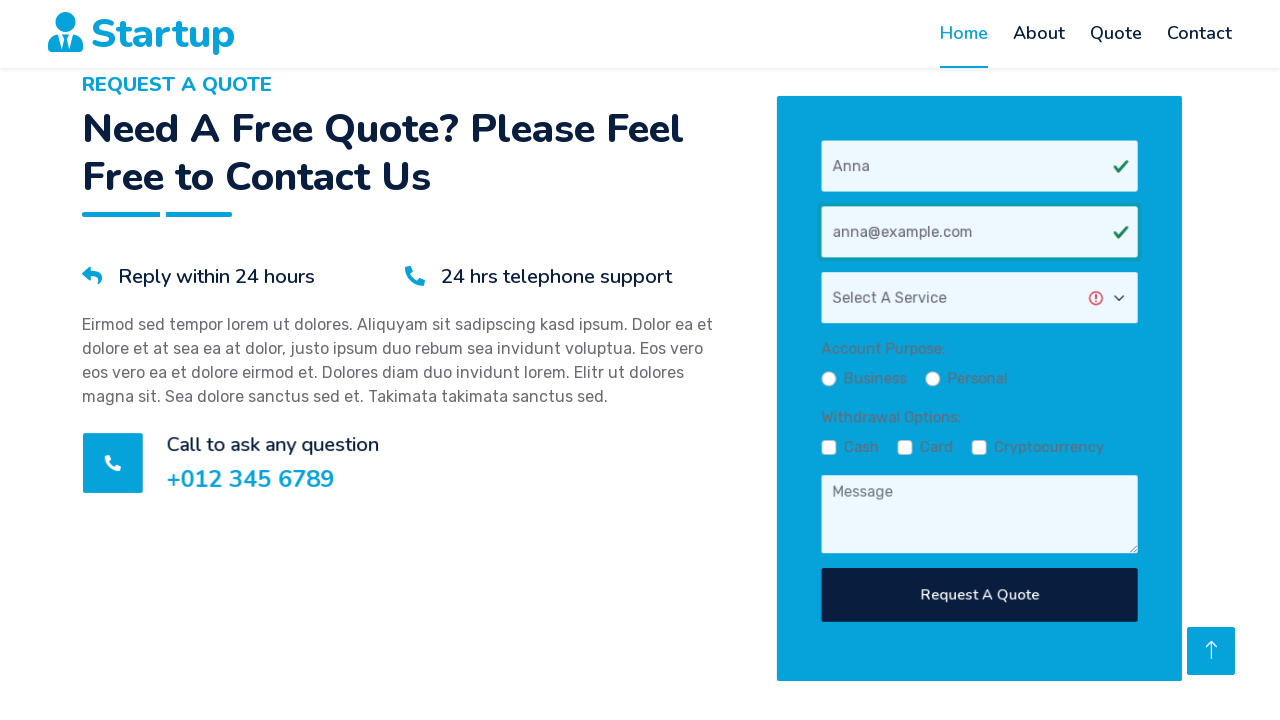

Checked personal purpose checkbox at (929, 378) on #purposePersonal
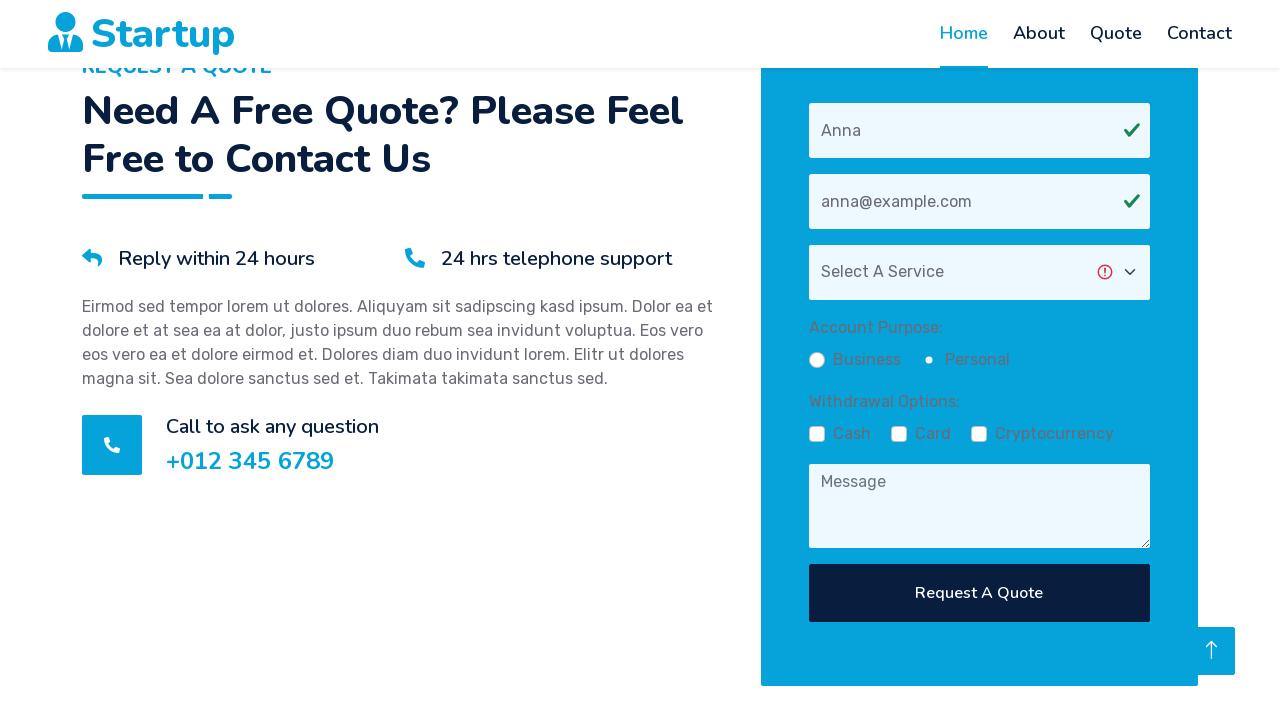

Checked withdraw cash checkbox at (817, 434) on #withdrawCash
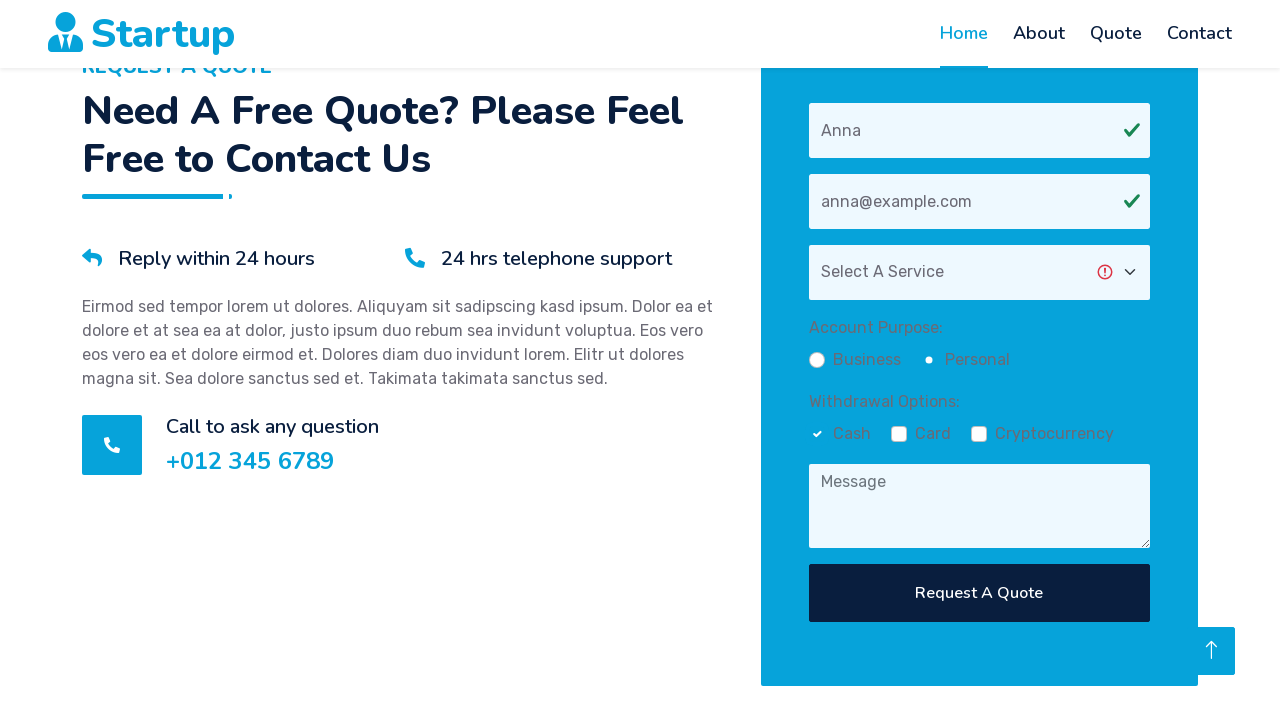

Checked withdraw card checkbox at (899, 434) on #withdrawCard
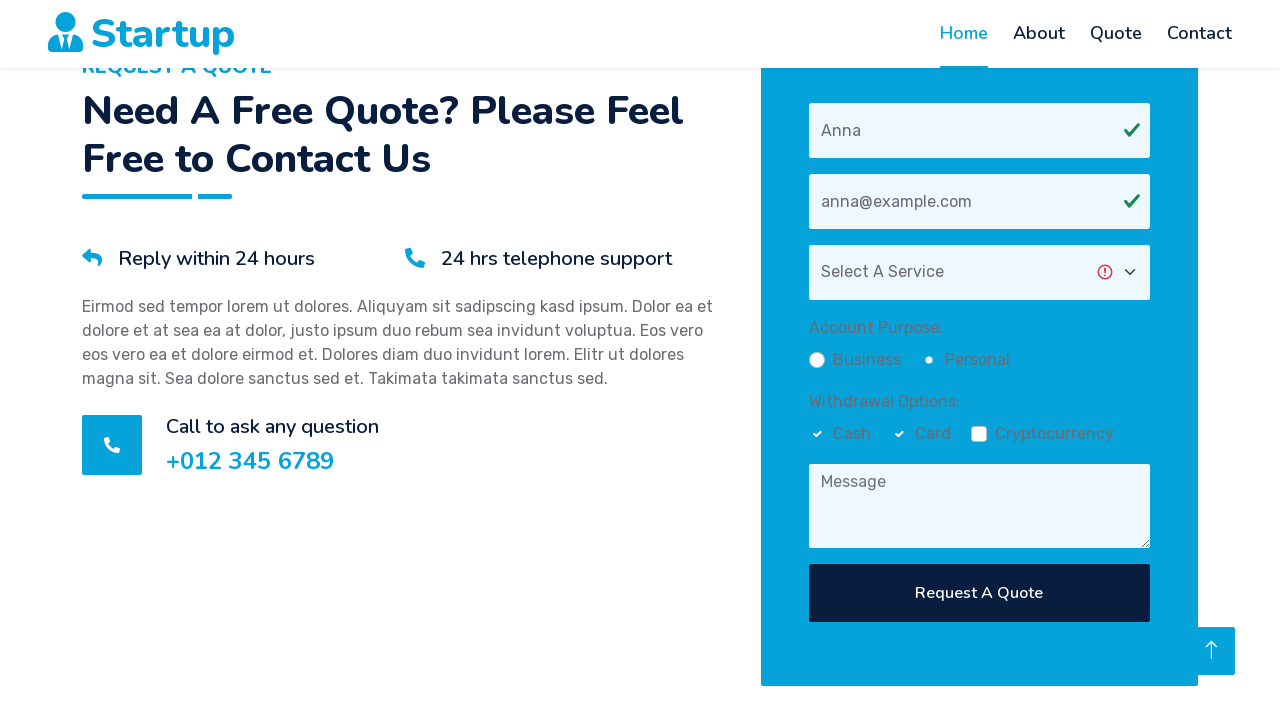

Checked withdraw crypto checkbox at (979, 434) on #withdrawCrypto
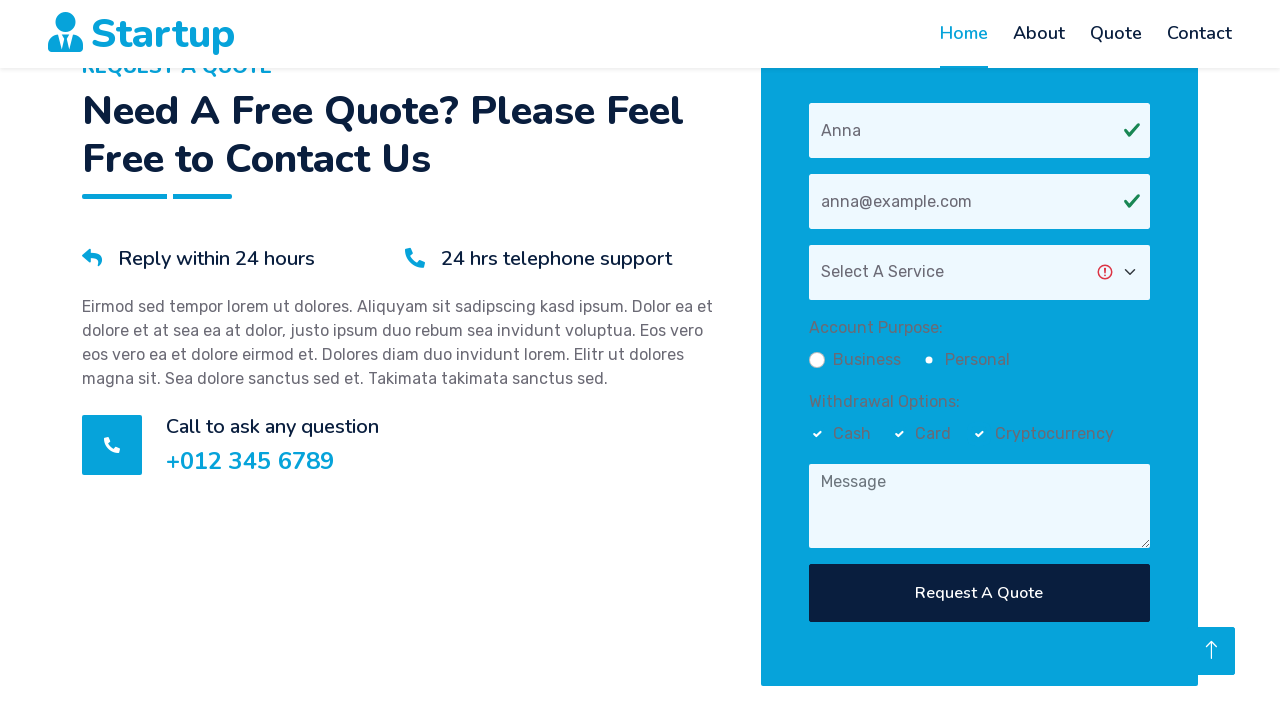

Filled message field with 'Test multiple withdrawal options' on #message
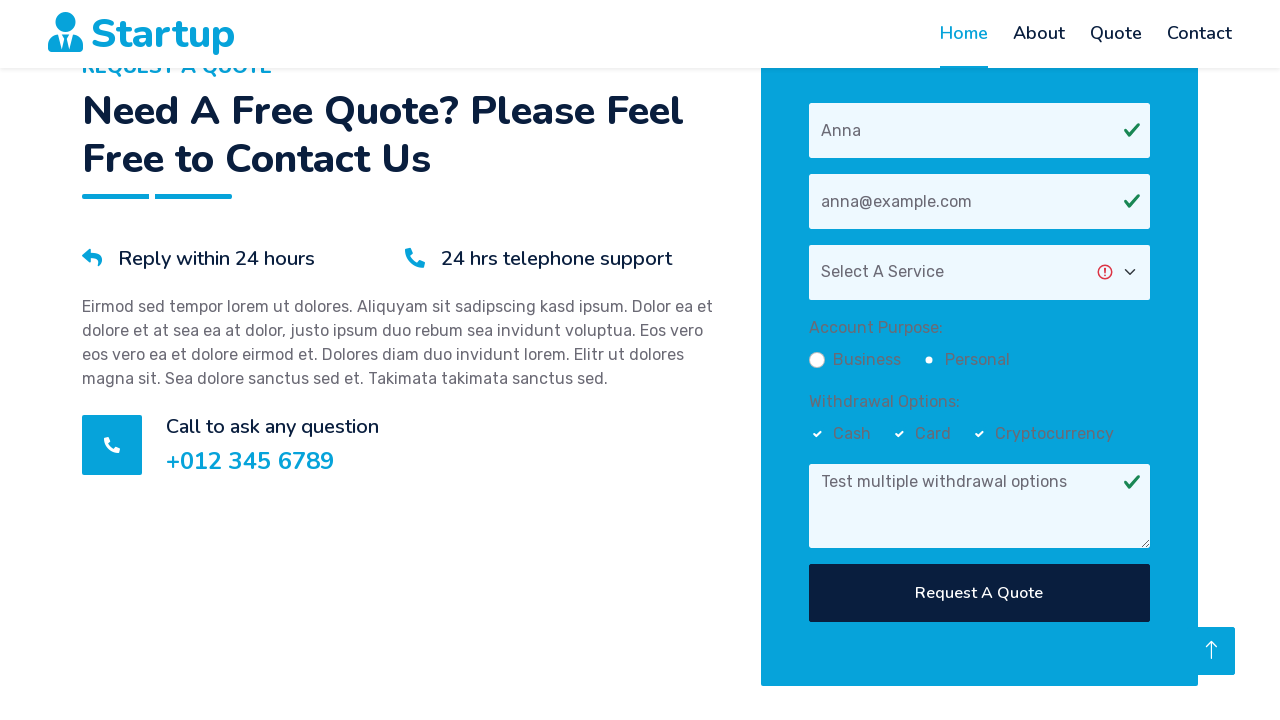

Clicked submit button with all payment checkboxes selected at (979, 593) on button[type="submit"]
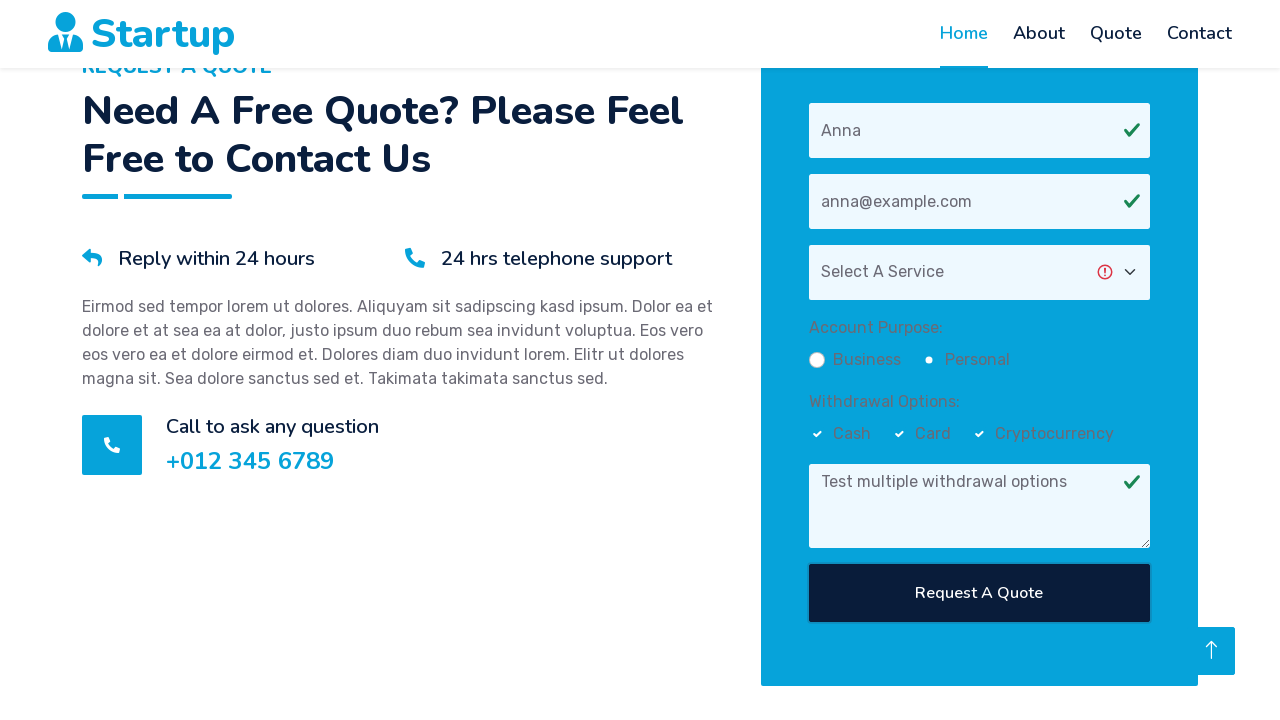

Verified form status remains hidden - validation issue detected as expected
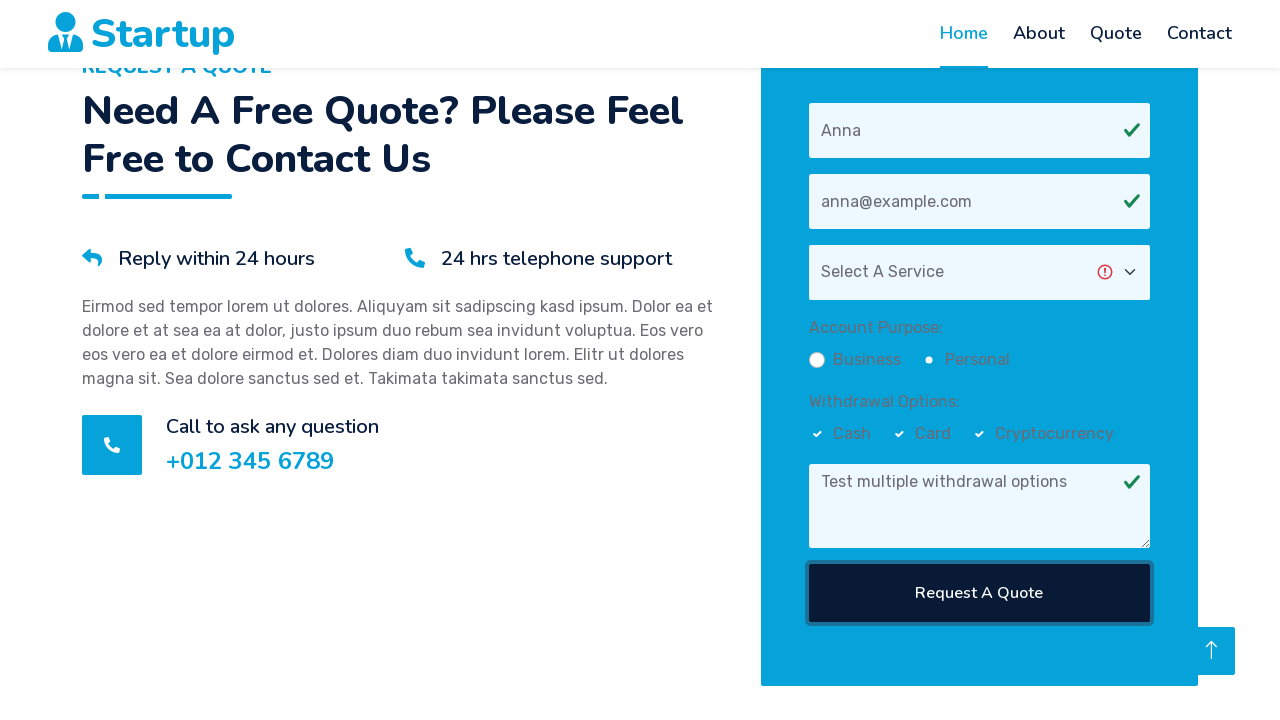

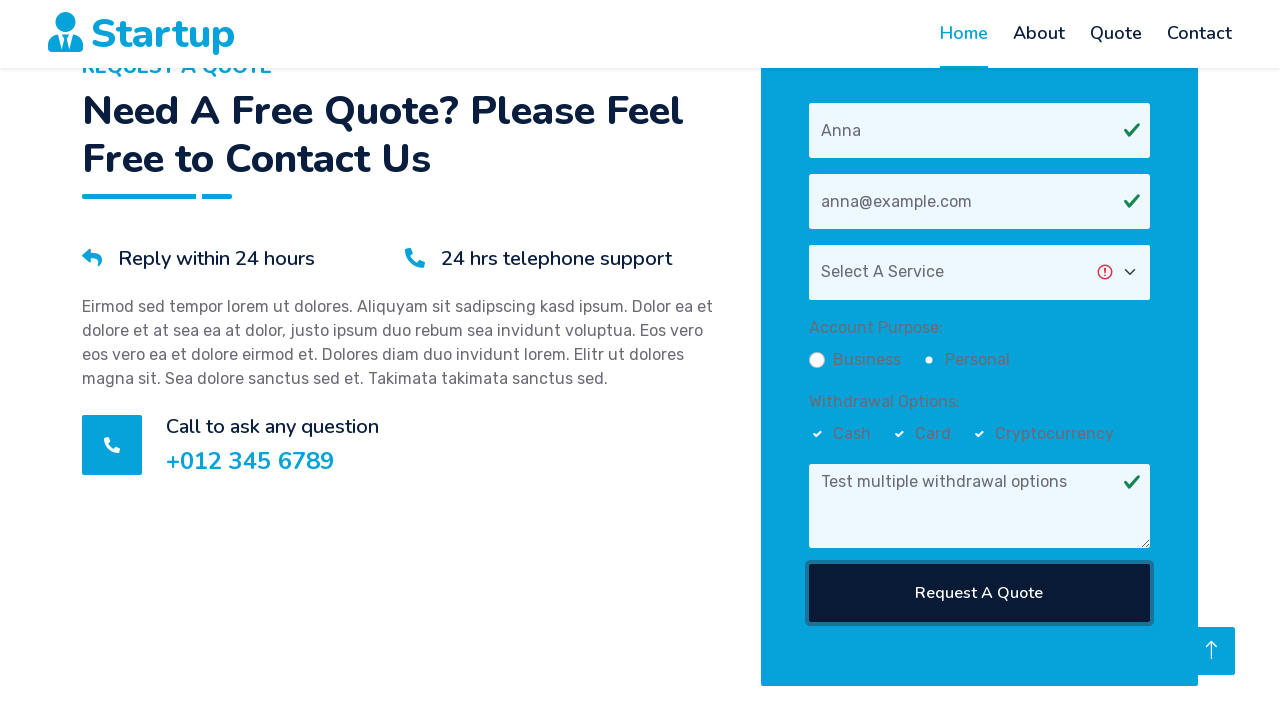